Tests passenger dropdown functionality by opening the passenger selector, incrementing adult passenger count 4 times, and closing the dropdown

Starting URL: https://rahulshettyacademy.com/dropdownsPractise/

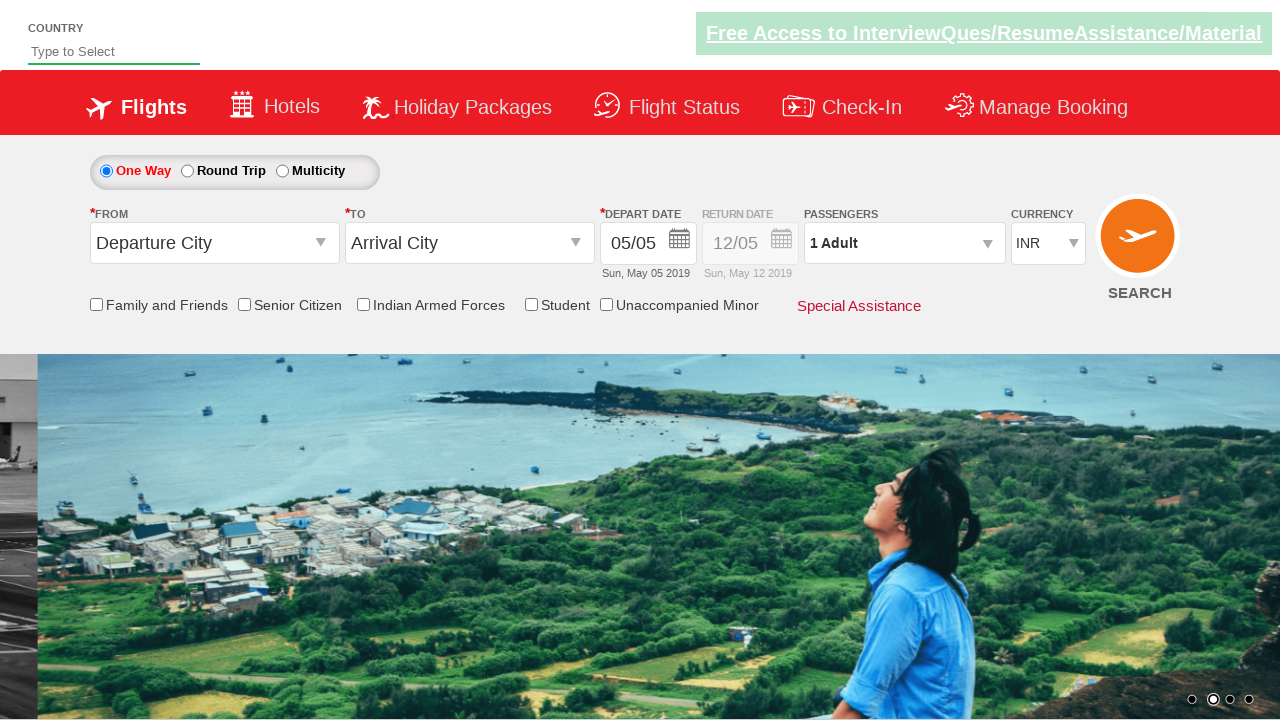

Clicked on passenger info dropdown to open it at (904, 243) on #divpaxinfo
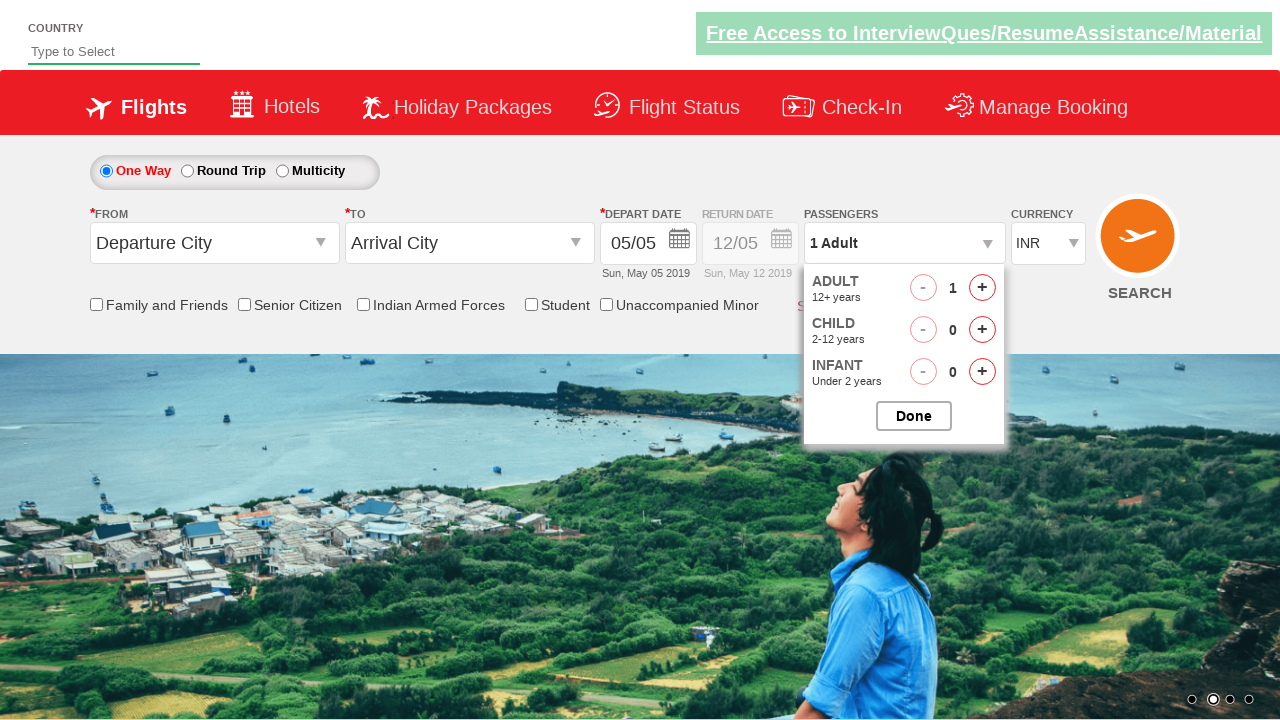

Waited for dropdown to be visible
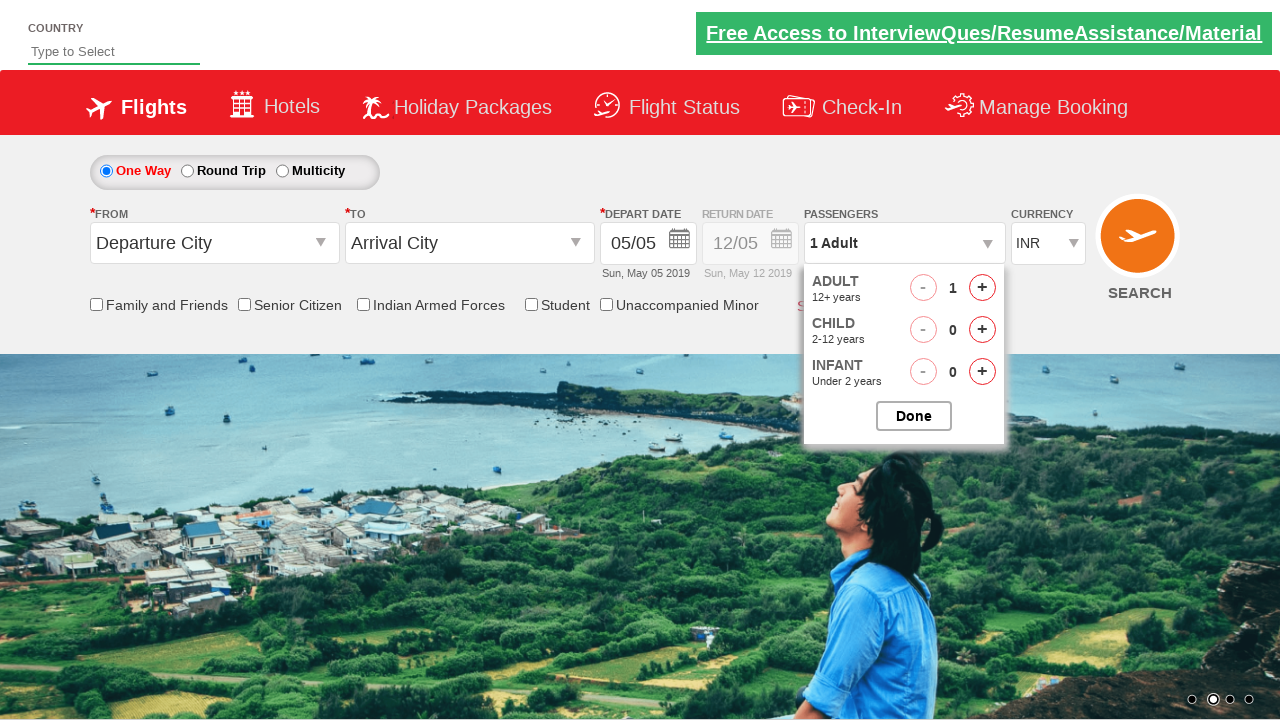

Incremented adult passenger count (iteration 1 of 4) at (982, 288) on #hrefIncAdt
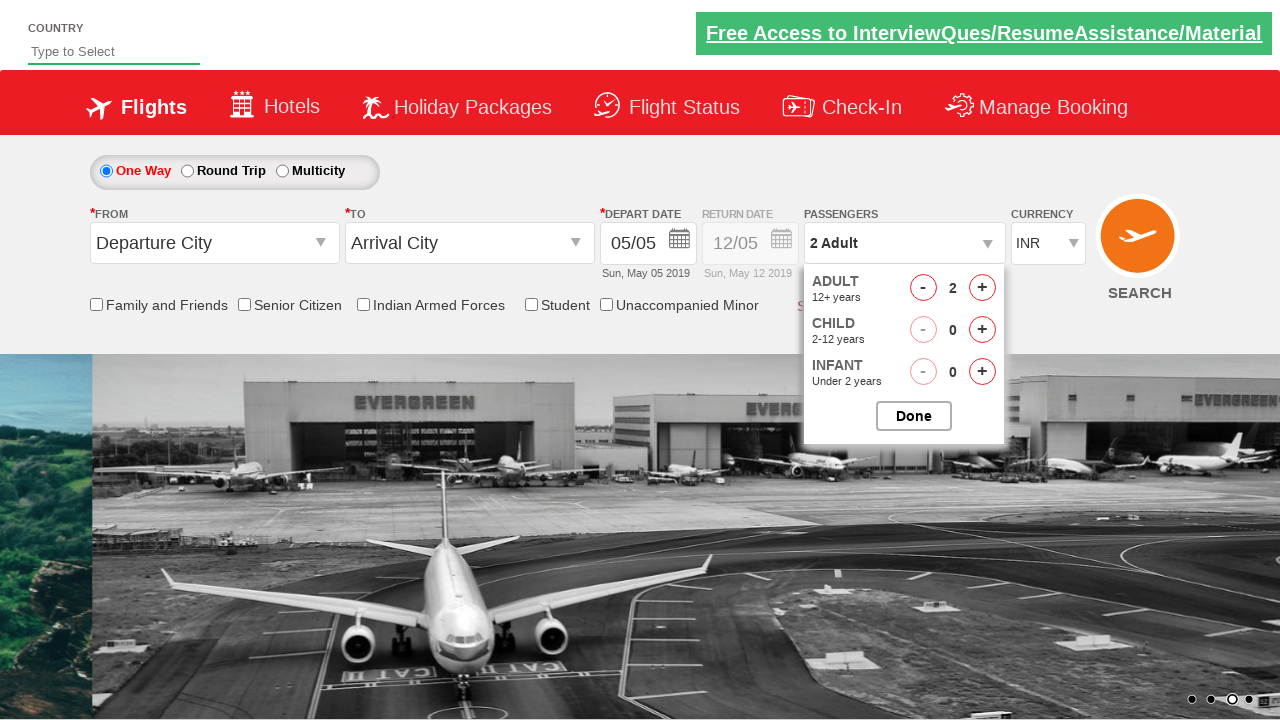

Incremented adult passenger count (iteration 2 of 4) at (982, 288) on #hrefIncAdt
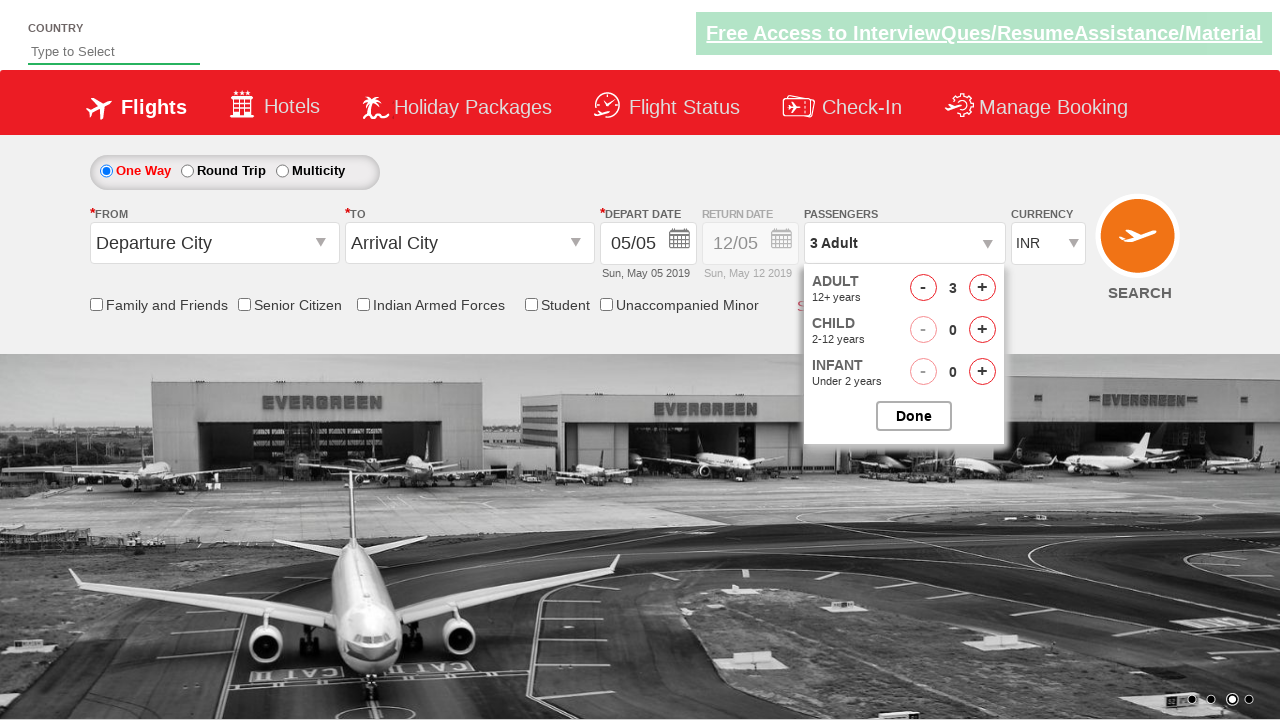

Incremented adult passenger count (iteration 3 of 4) at (982, 288) on #hrefIncAdt
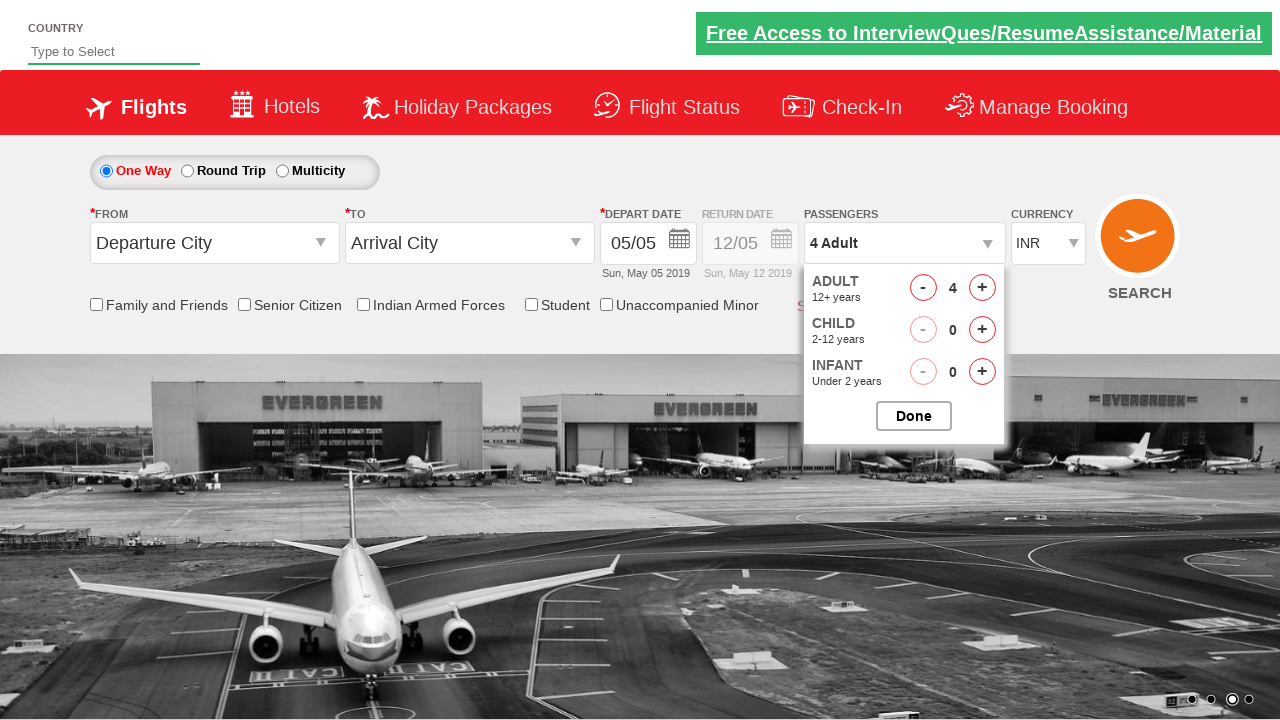

Incremented adult passenger count (iteration 4 of 4) at (982, 288) on #hrefIncAdt
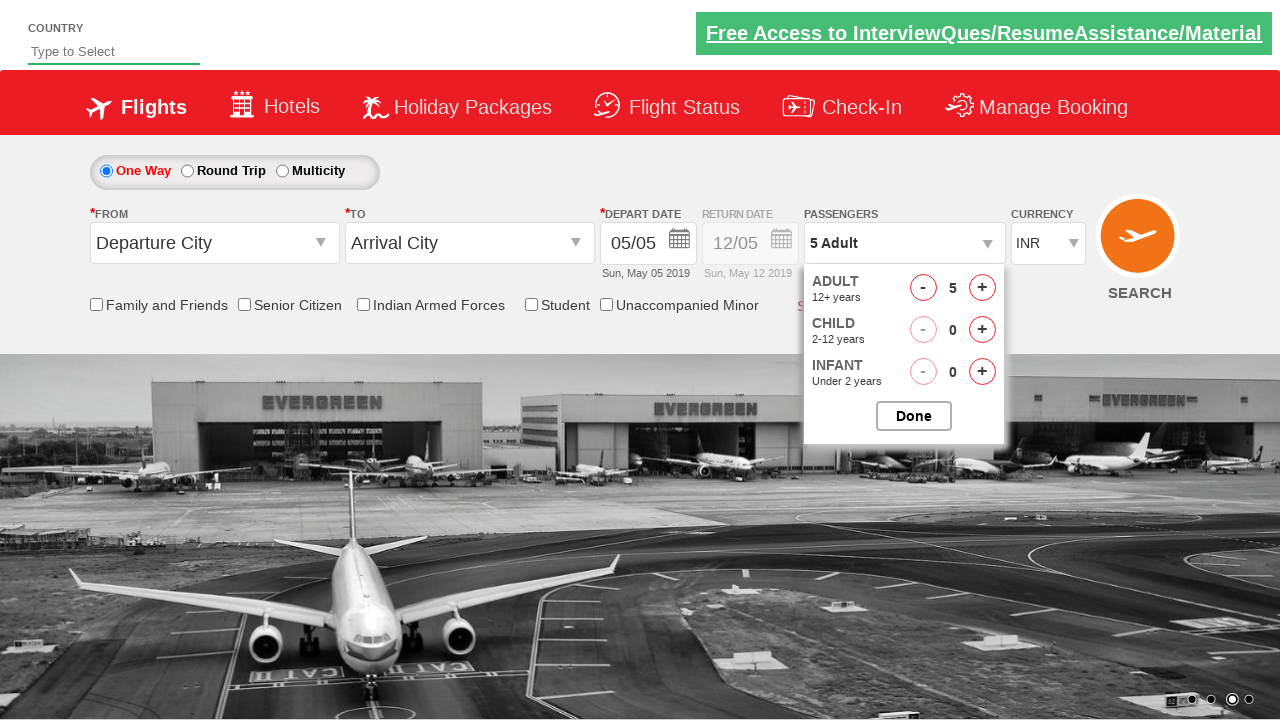

Closed the passenger options dropdown at (914, 416) on #btnclosepaxoption
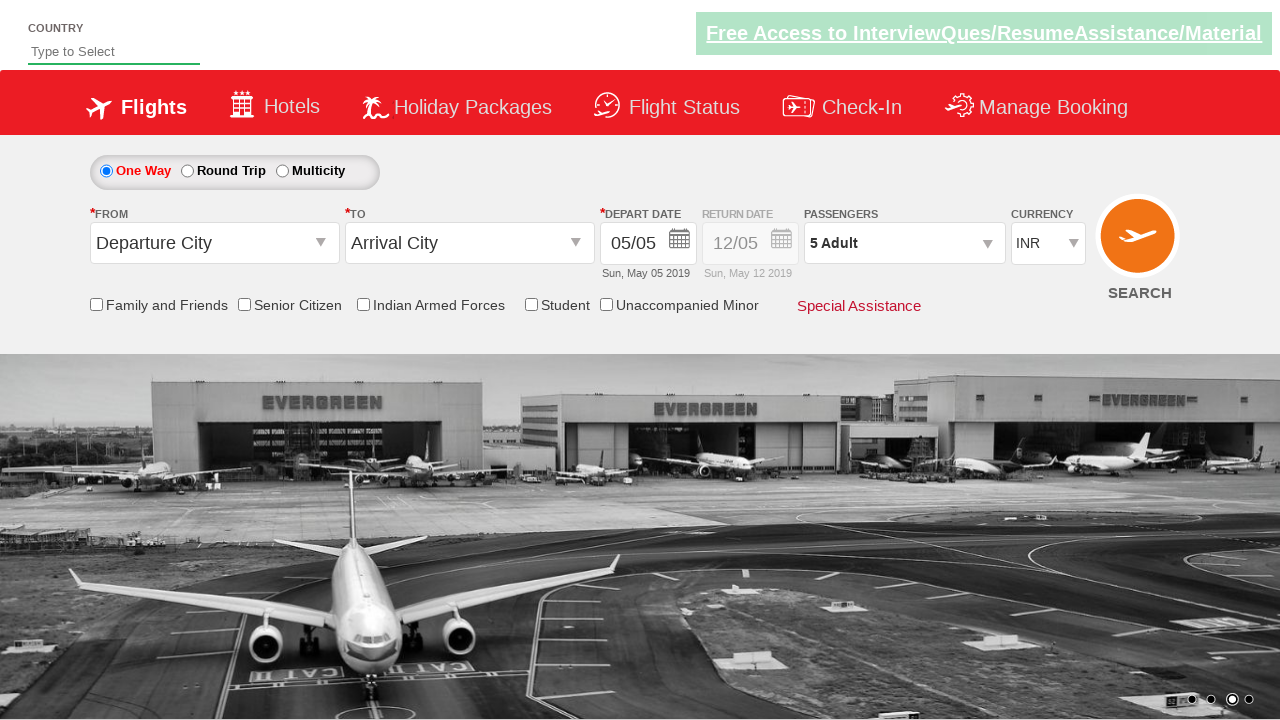

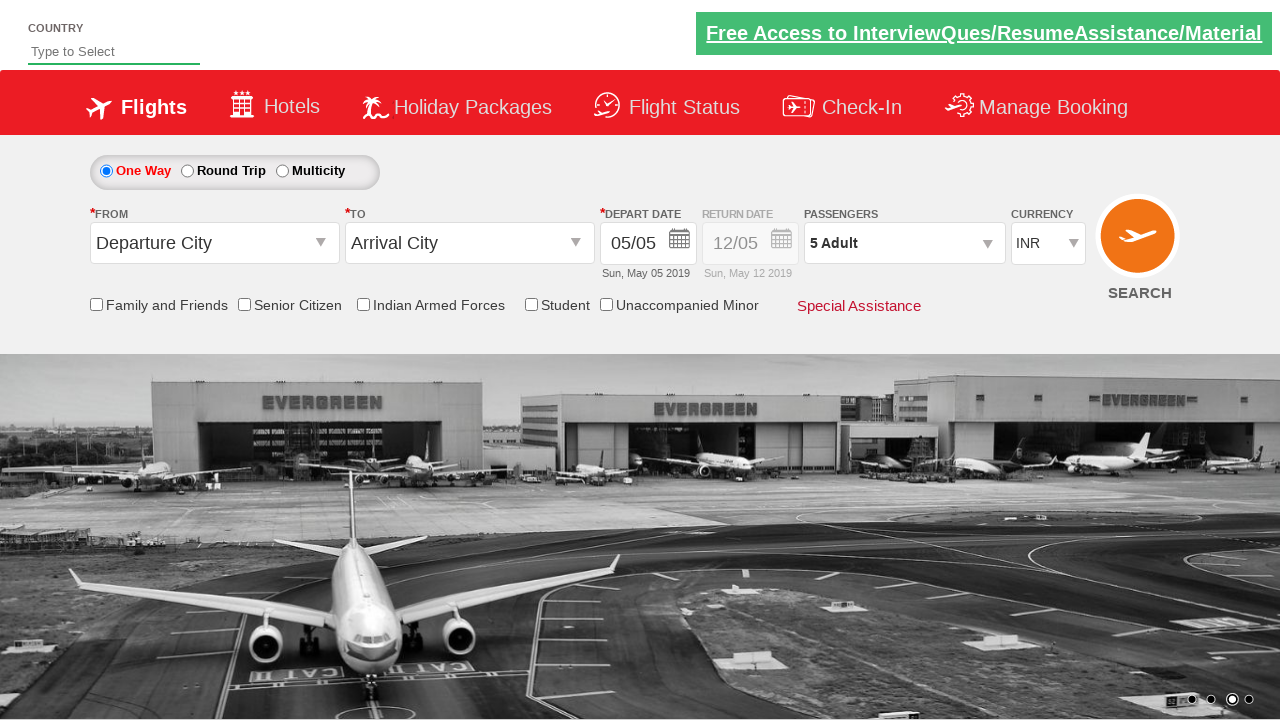